Tests navigation on Toyota's website by clicking on the privacy policy link to verify it redirects to the privacy page.

Starting URL: https://www.toyota.com/

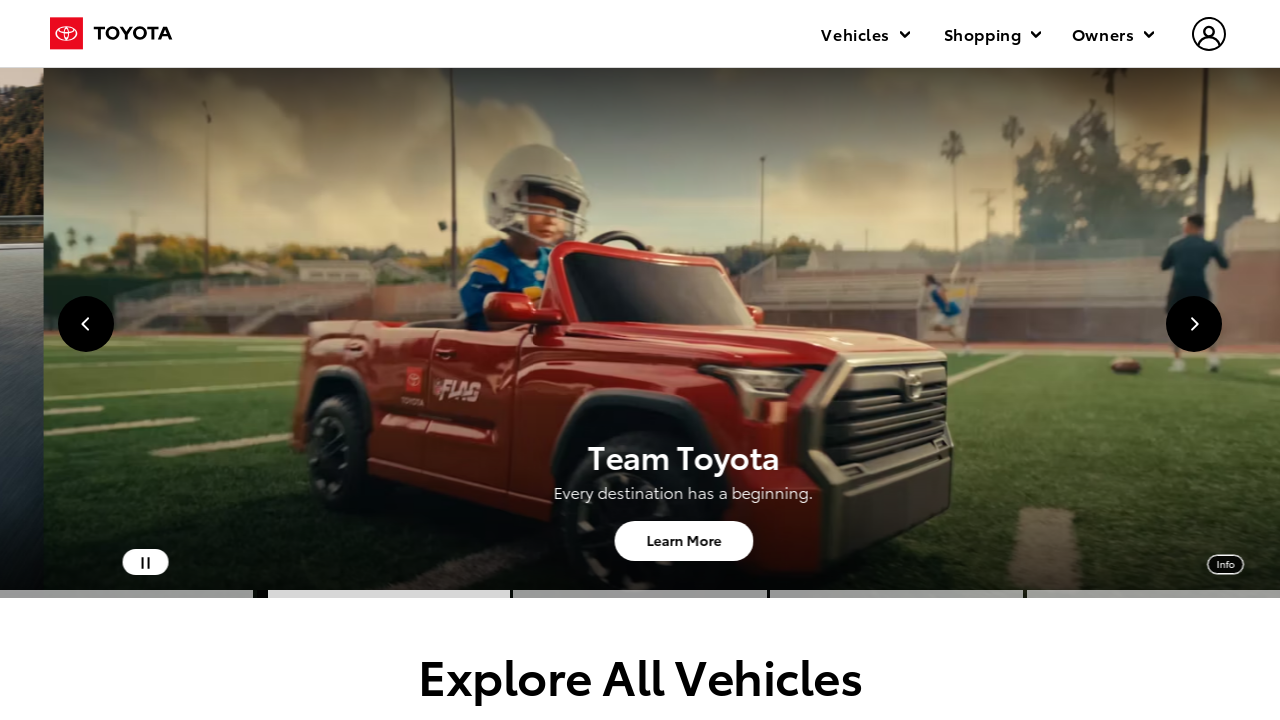

Clicked on the privacy policy link at (700, 360) on a[href='https://privacy.toyota.com/']
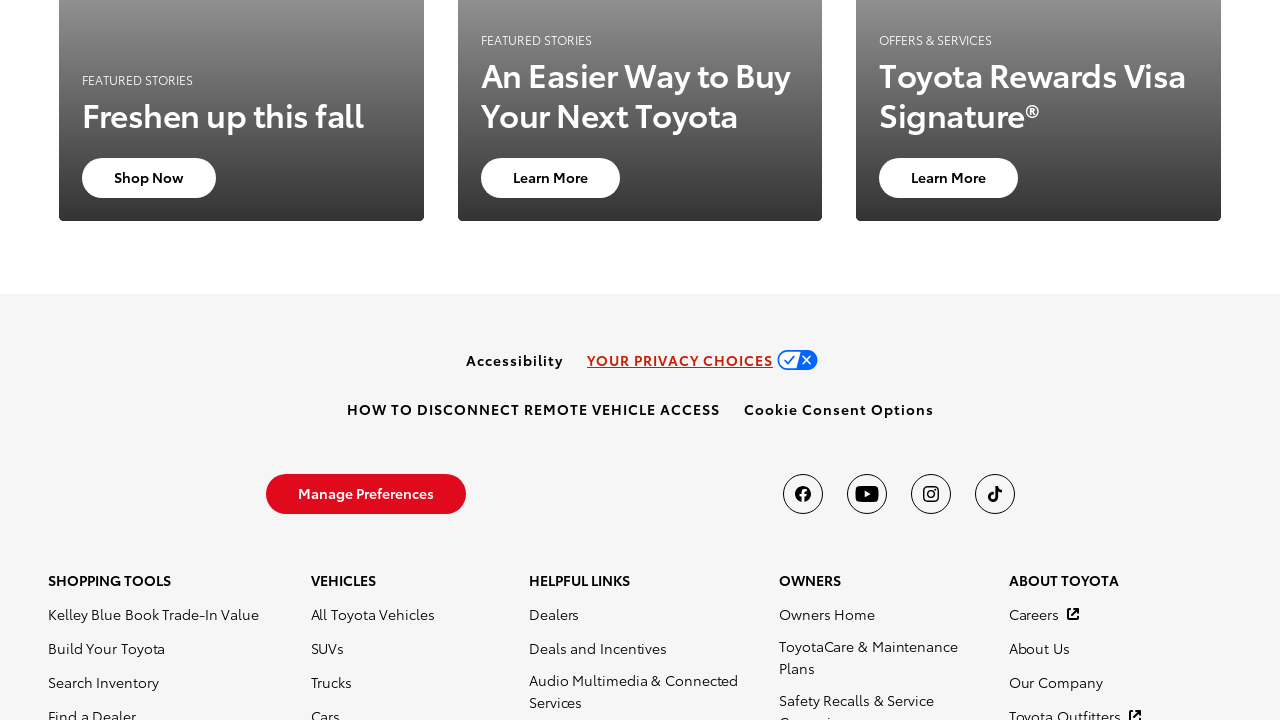

Privacy policy page loaded and DOM content rendered
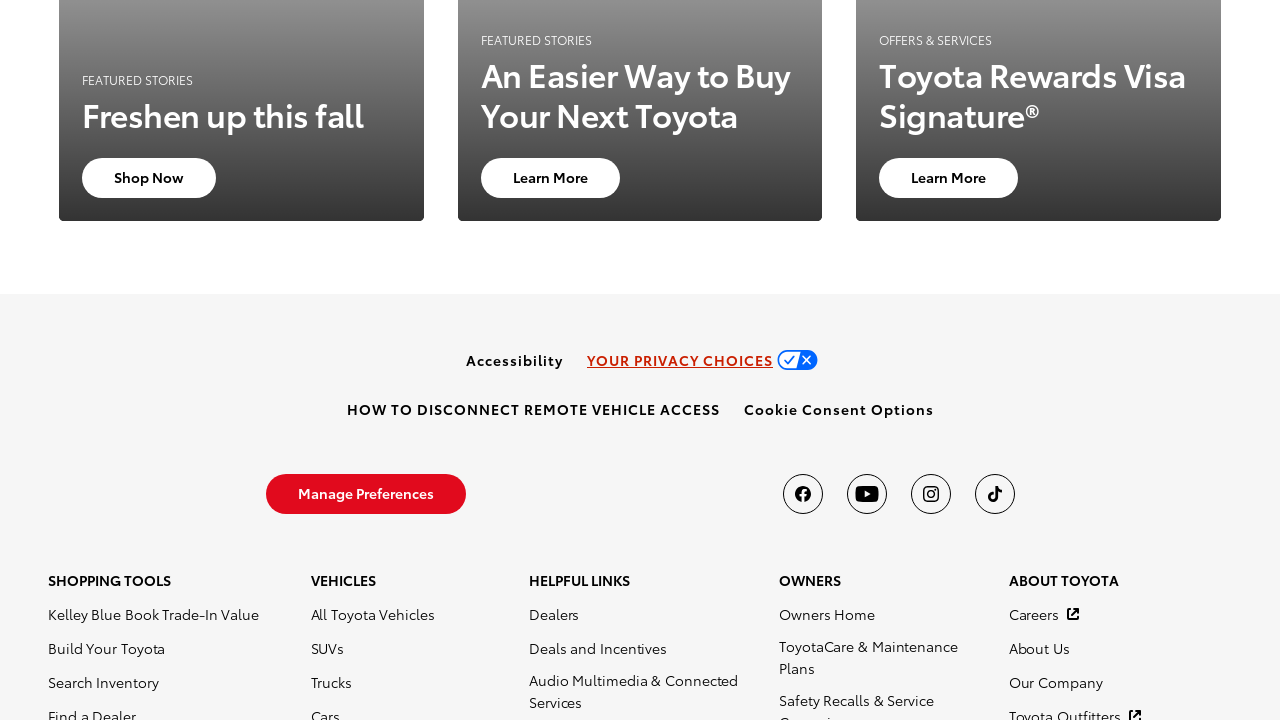

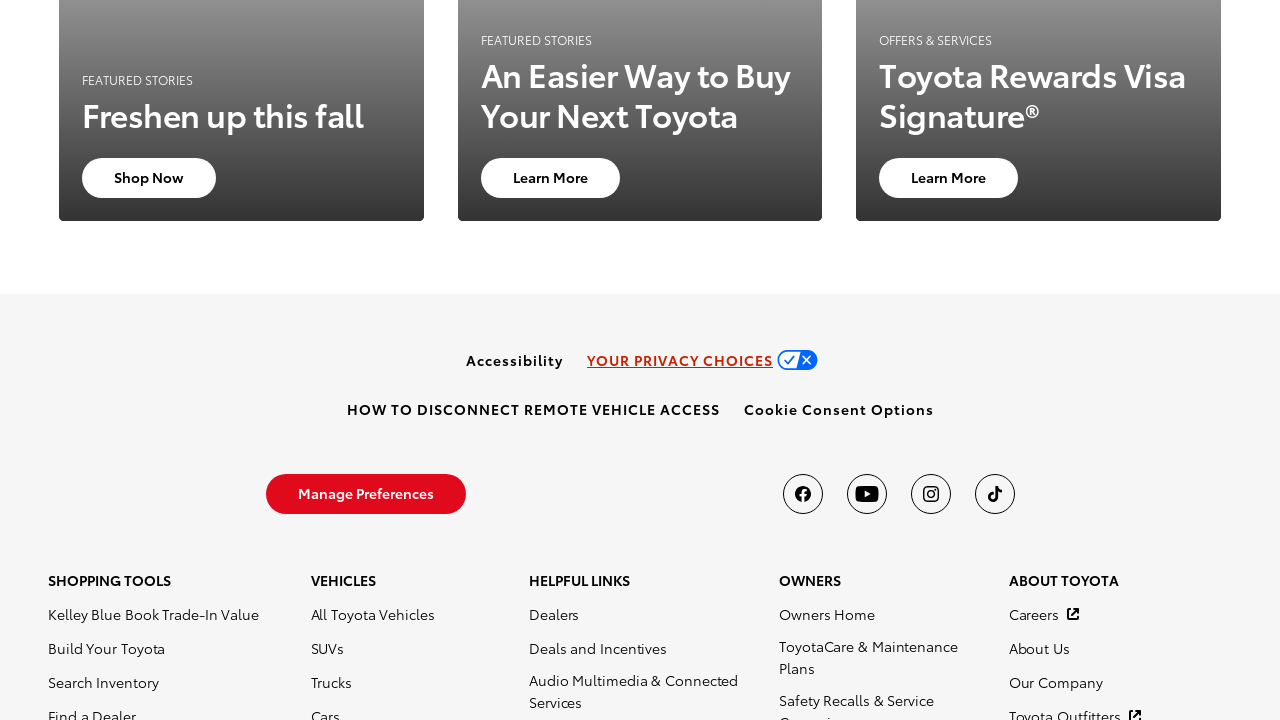